Tests JavaScript alert handling by triggering three different types of alerts (basic alert, confirm dialog, and prompt dialog) and interacting with each one appropriately

Starting URL: https://the-internet.herokuapp.com/javascript_alerts

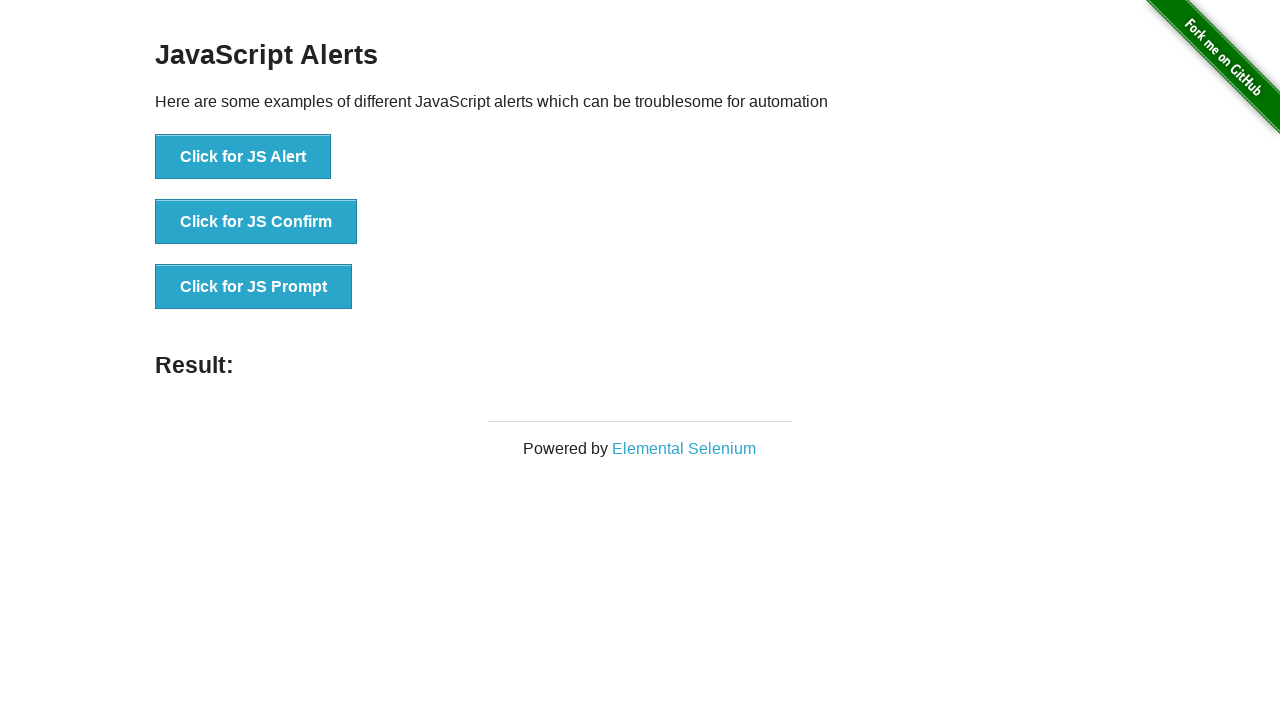

Clicked button to trigger JS Alert at (243, 157) on xpath=//button[normalize-space()='Click for JS Alert']
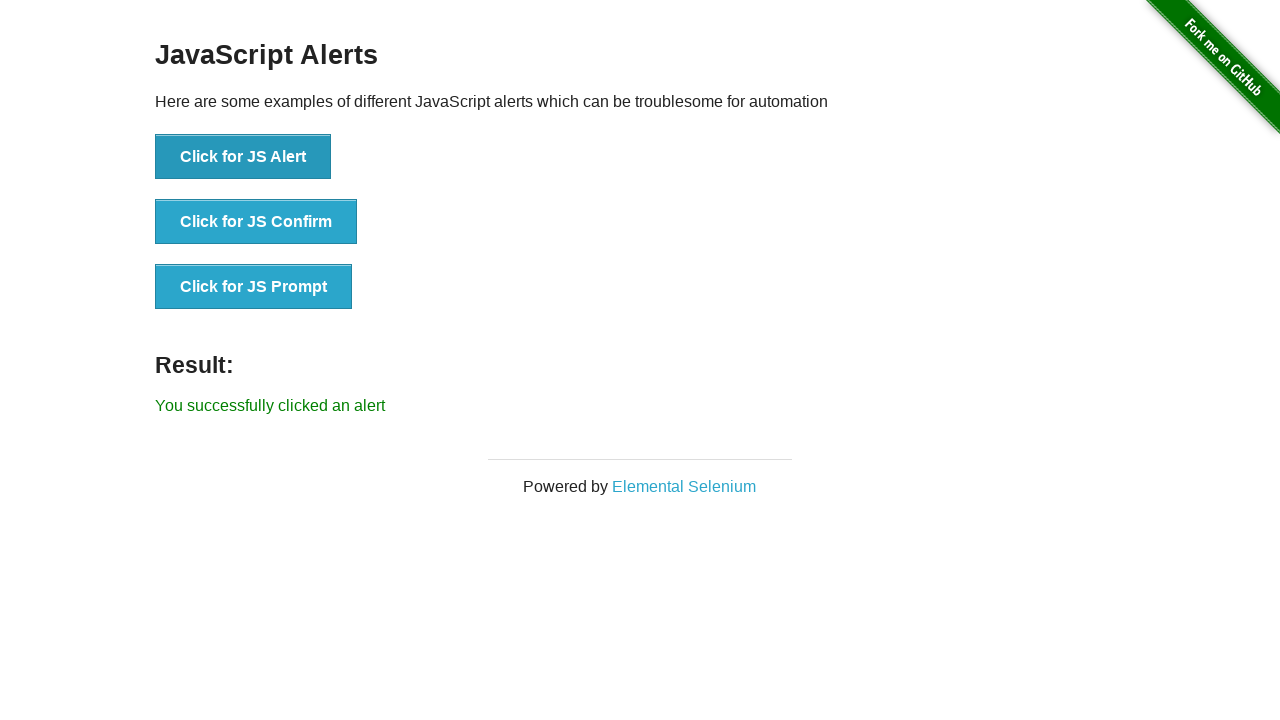

Clicked JS Alert button and accepted the alert dialog at (243, 157) on xpath=//button[normalize-space()='Click for JS Alert']
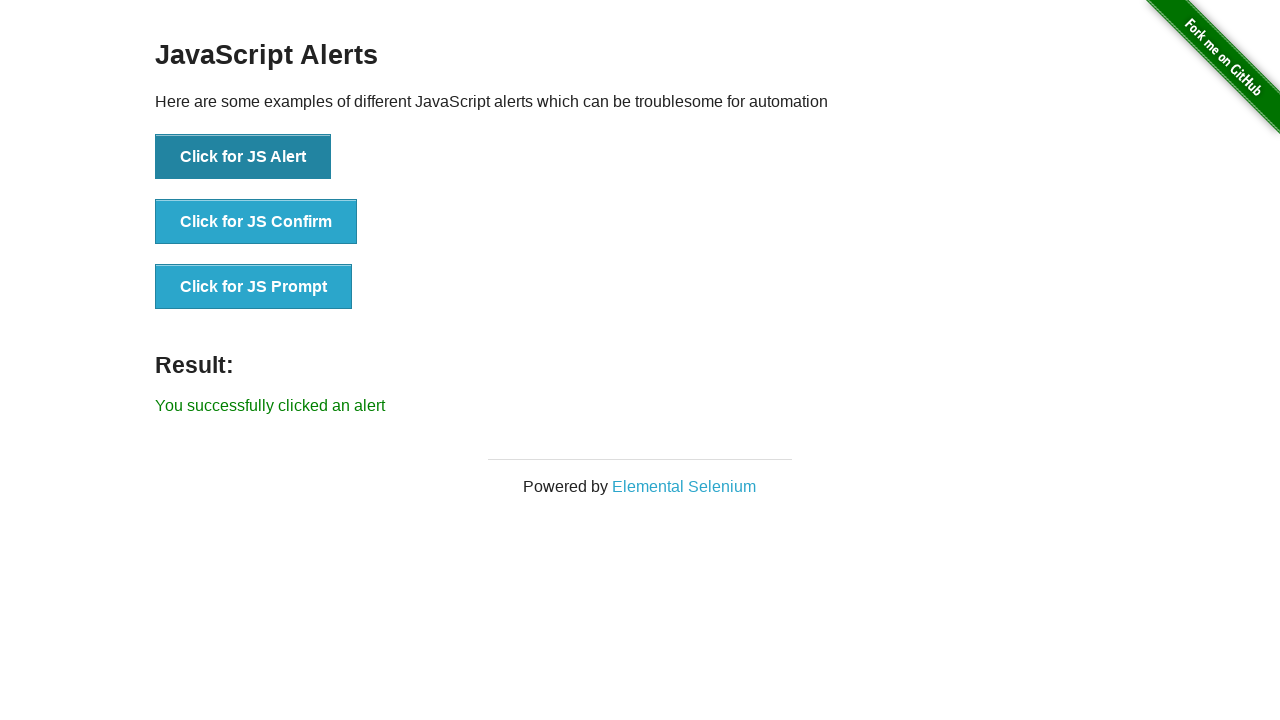

Clicked JS Confirm button and dismissed the confirm dialog at (256, 222) on xpath=//button[normalize-space()='Click for JS Confirm']
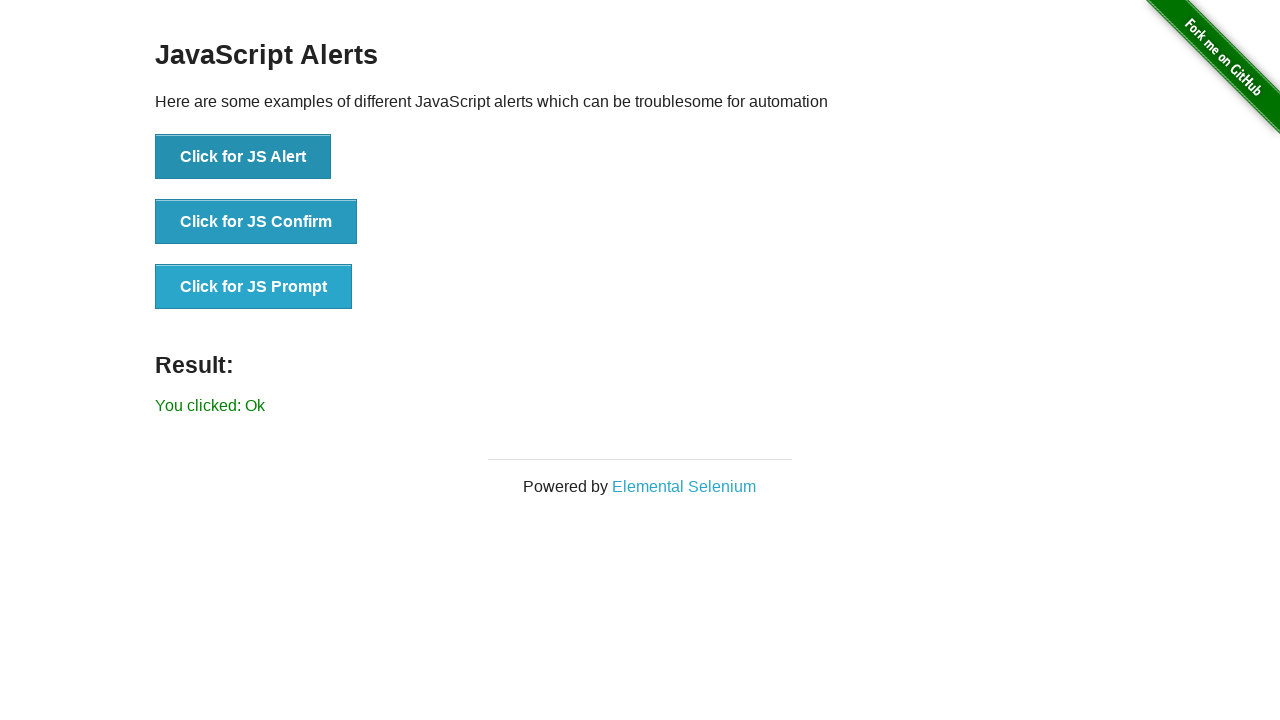

Clicked JS Prompt button and accepted with 'Hello' text at (254, 287) on xpath=//button[normalize-space()='Click for JS Prompt']
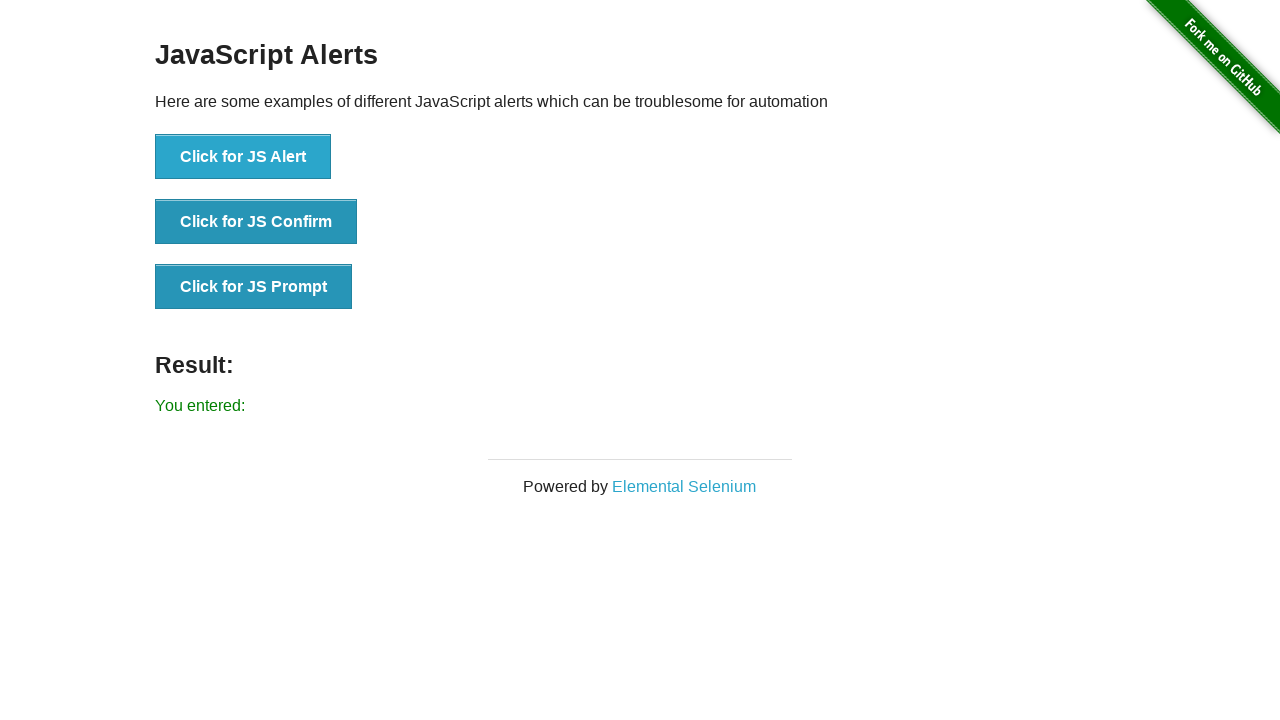

Result element is displayed on page
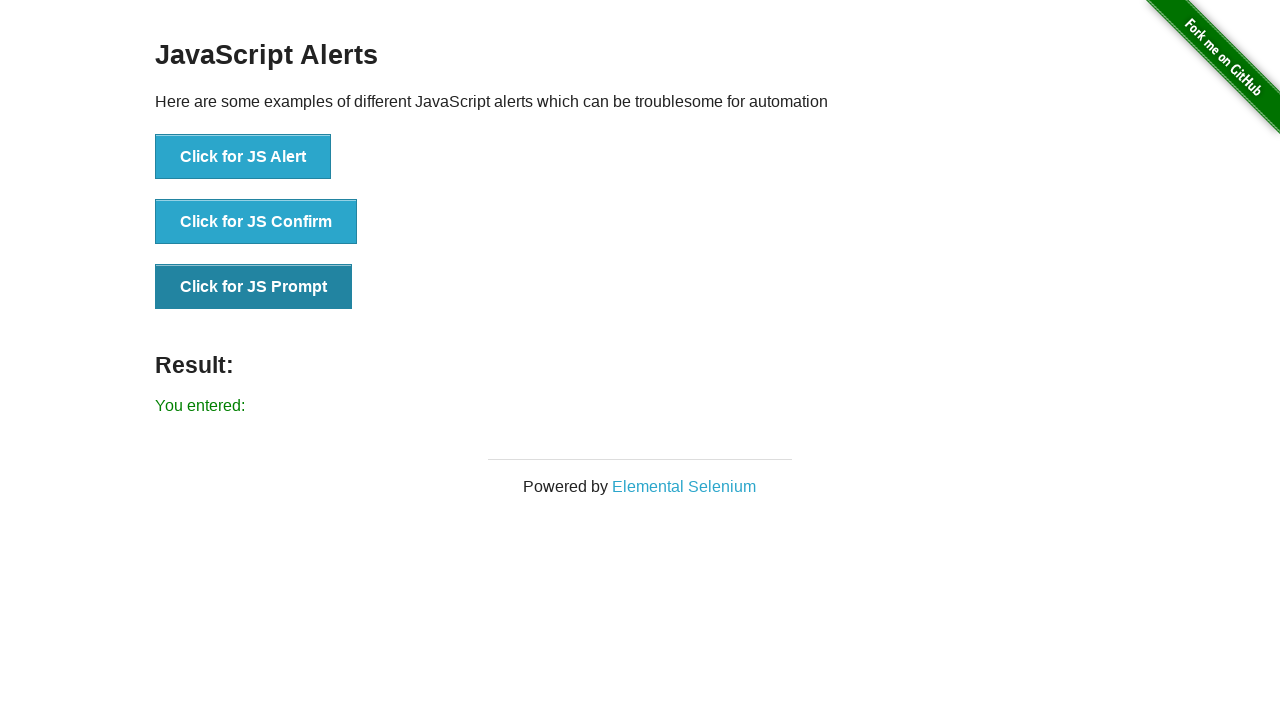

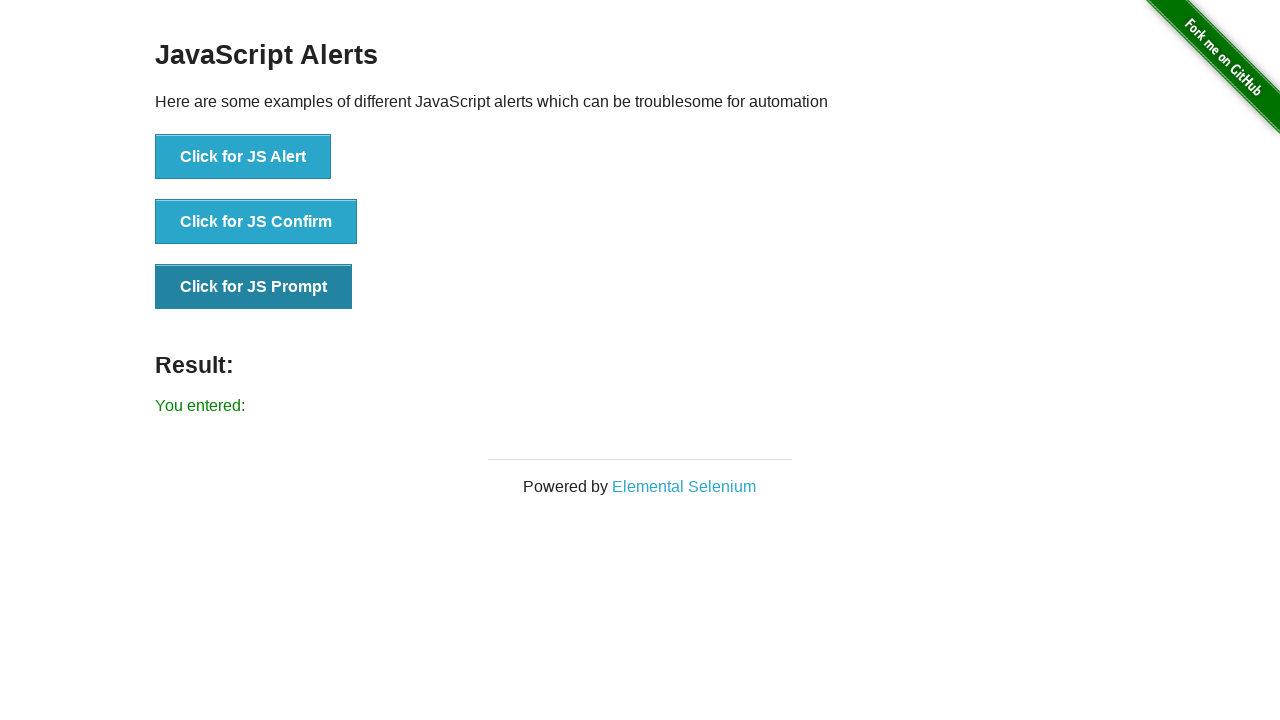